Tests that a todo item is removed when edited to an empty string

Starting URL: https://demo.playwright.dev/todomvc

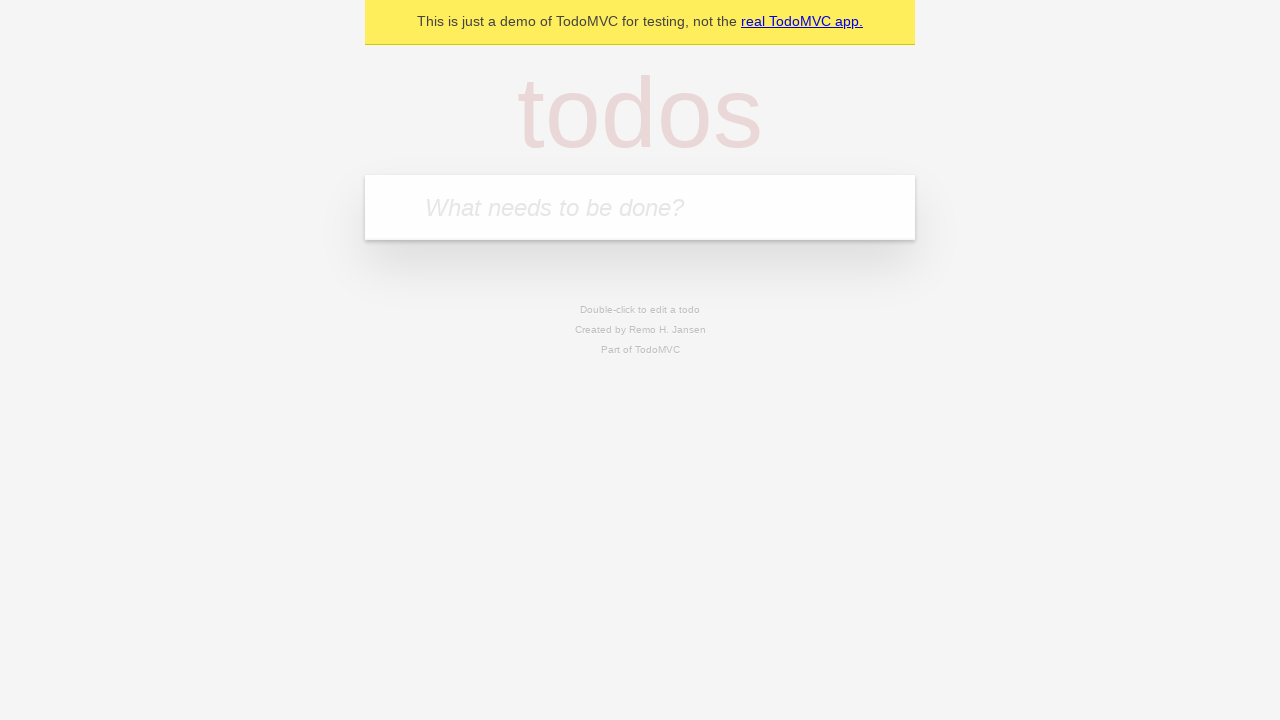

Filled todo input with 'buy some cheese' on internal:attr=[placeholder="What needs to be done?"i]
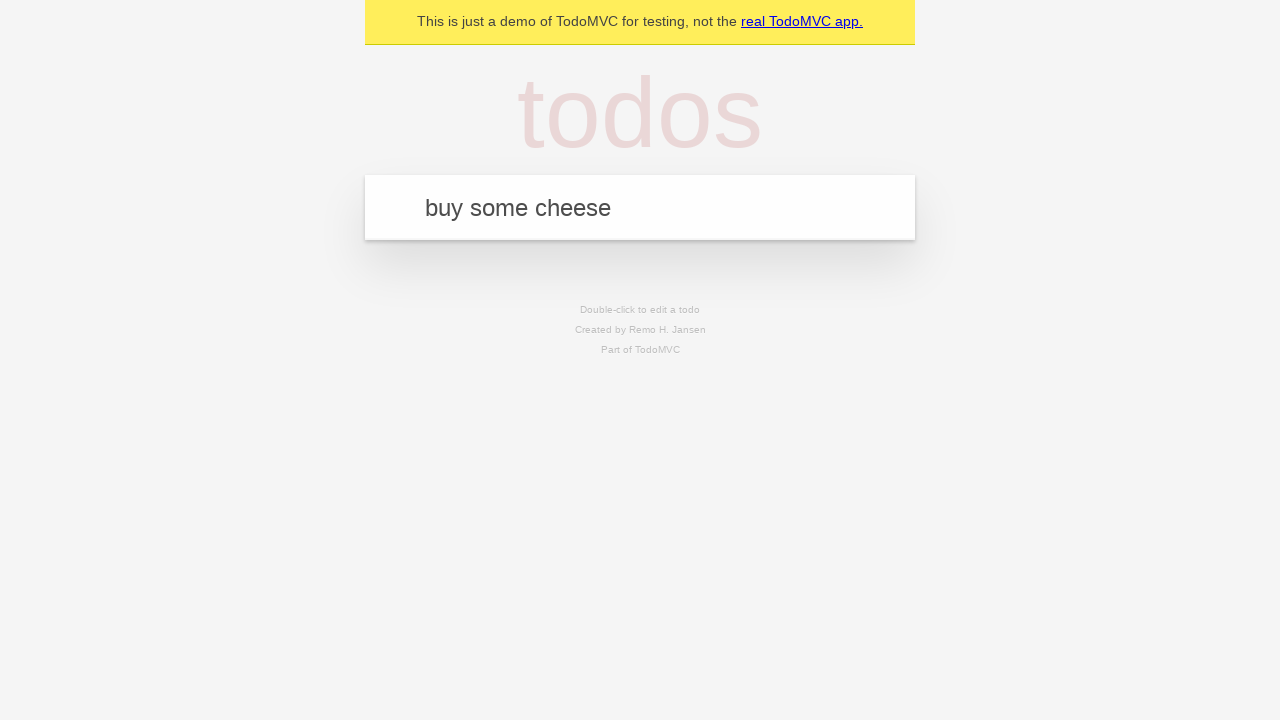

Pressed Enter to create first todo item on internal:attr=[placeholder="What needs to be done?"i]
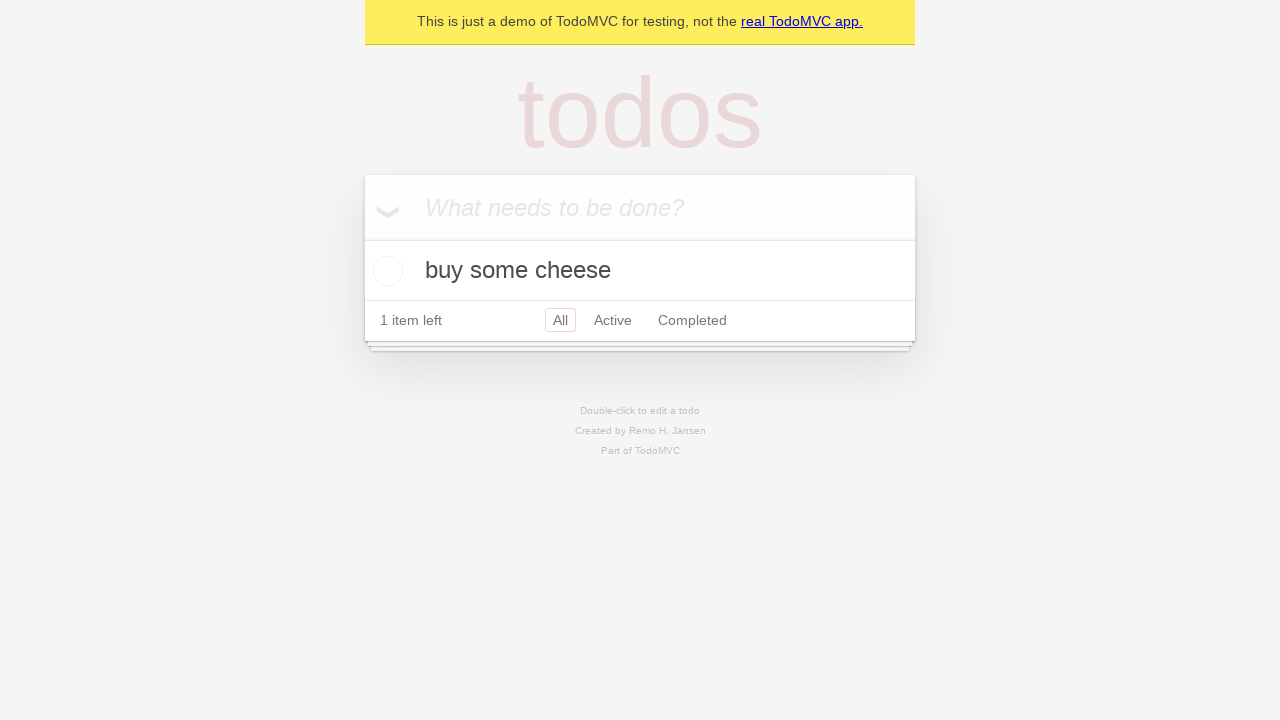

Filled todo input with 'feed the cat' on internal:attr=[placeholder="What needs to be done?"i]
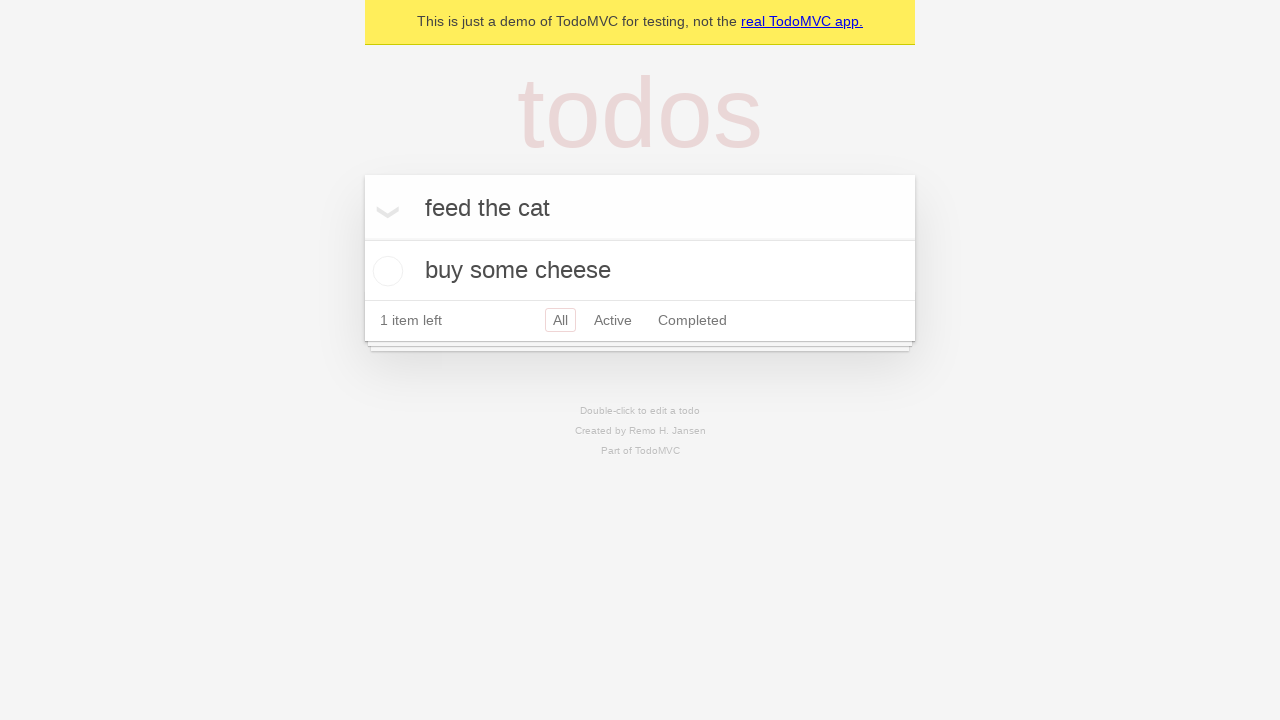

Pressed Enter to create second todo item on internal:attr=[placeholder="What needs to be done?"i]
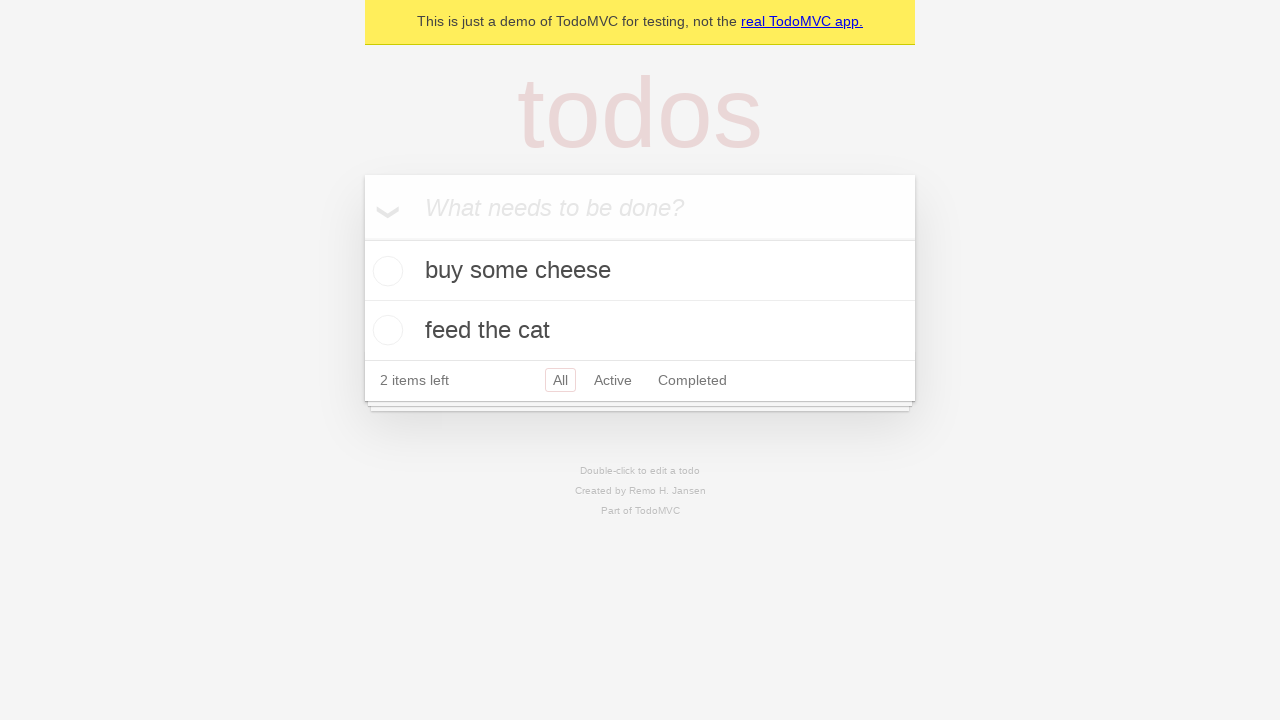

Filled todo input with 'book a doctors appointment' on internal:attr=[placeholder="What needs to be done?"i]
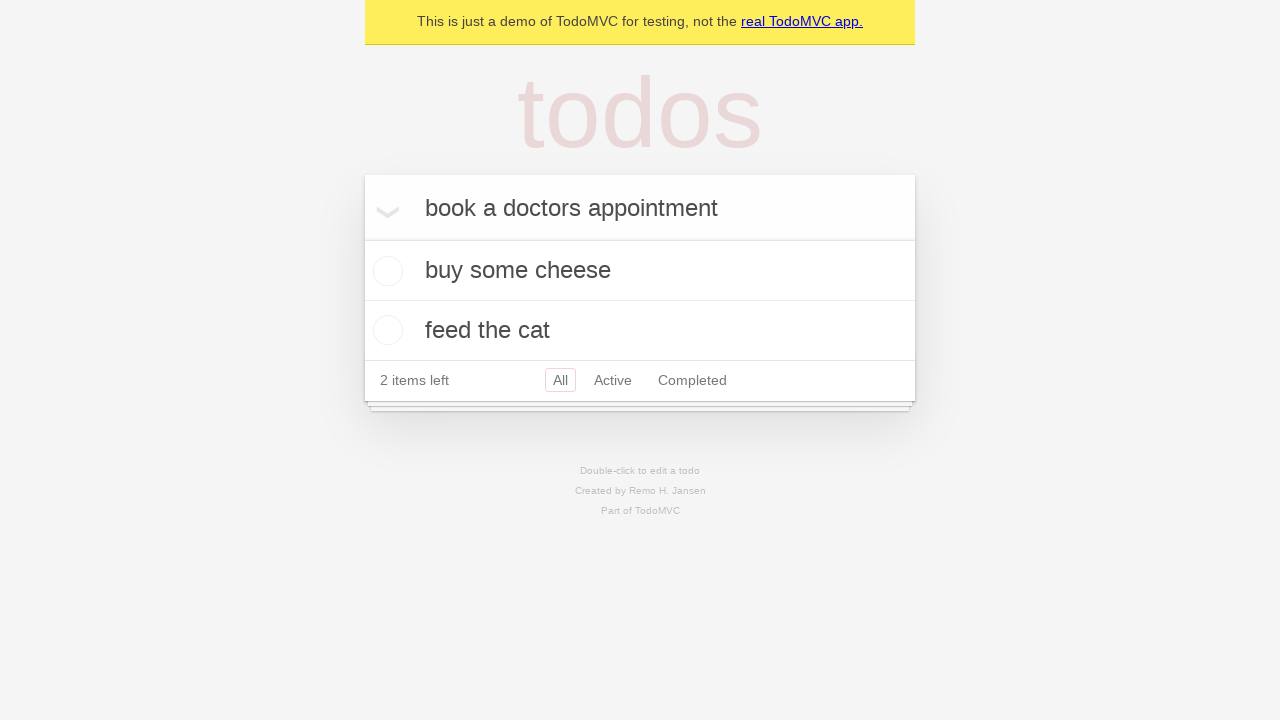

Pressed Enter to create third todo item on internal:attr=[placeholder="What needs to be done?"i]
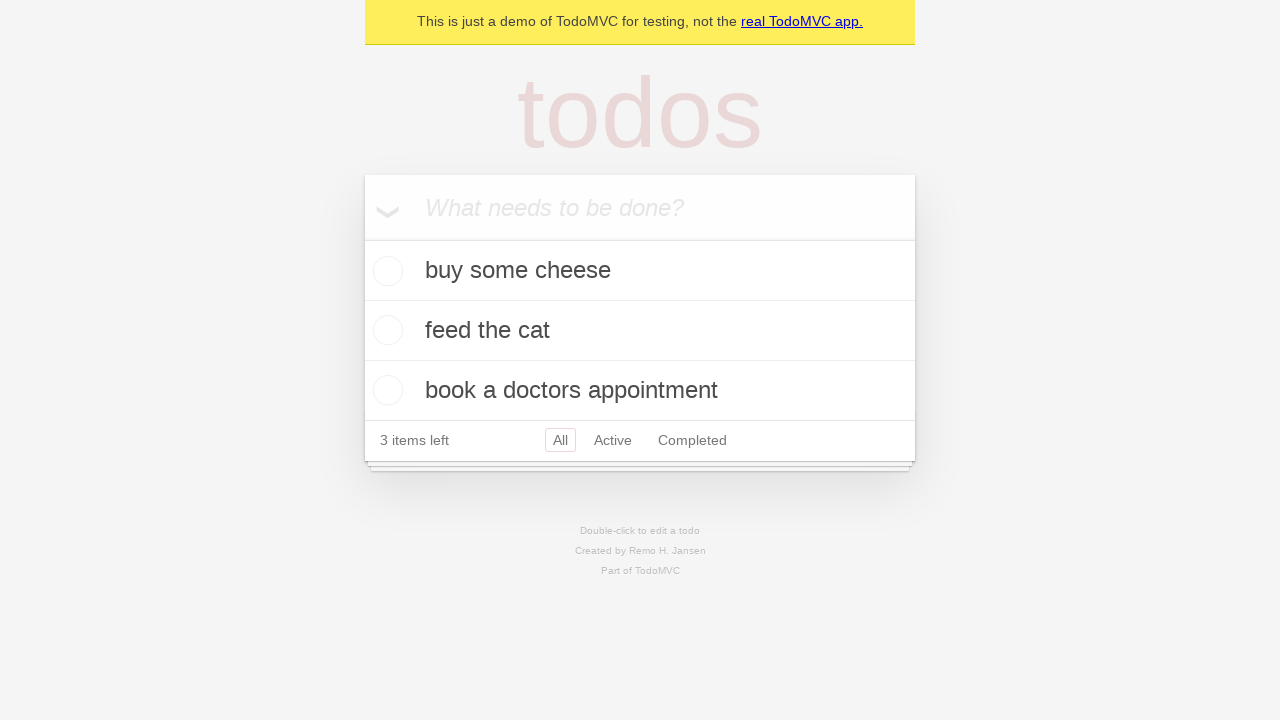

Double-clicked second todo item to enter edit mode at (640, 331) on internal:testid=[data-testid="todo-item"s] >> nth=1
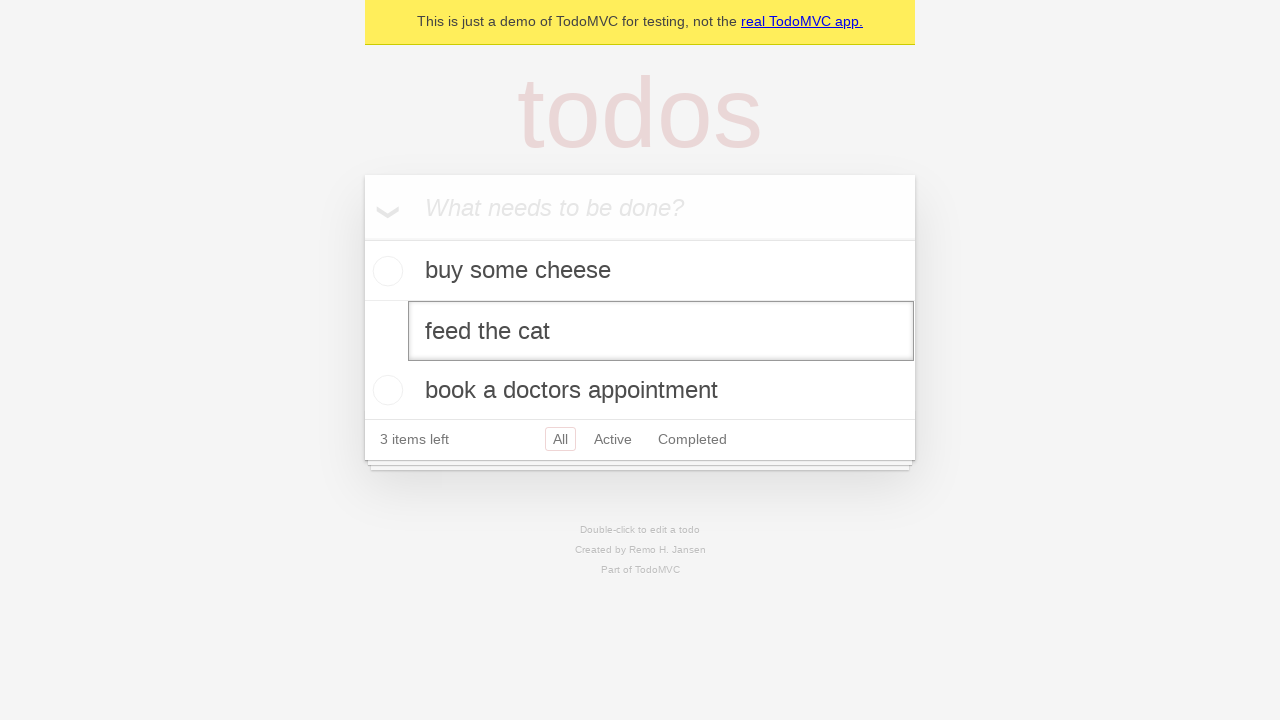

Cleared text from edit field, entering empty string on internal:testid=[data-testid="todo-item"s] >> nth=1 >> internal:role=textbox[nam
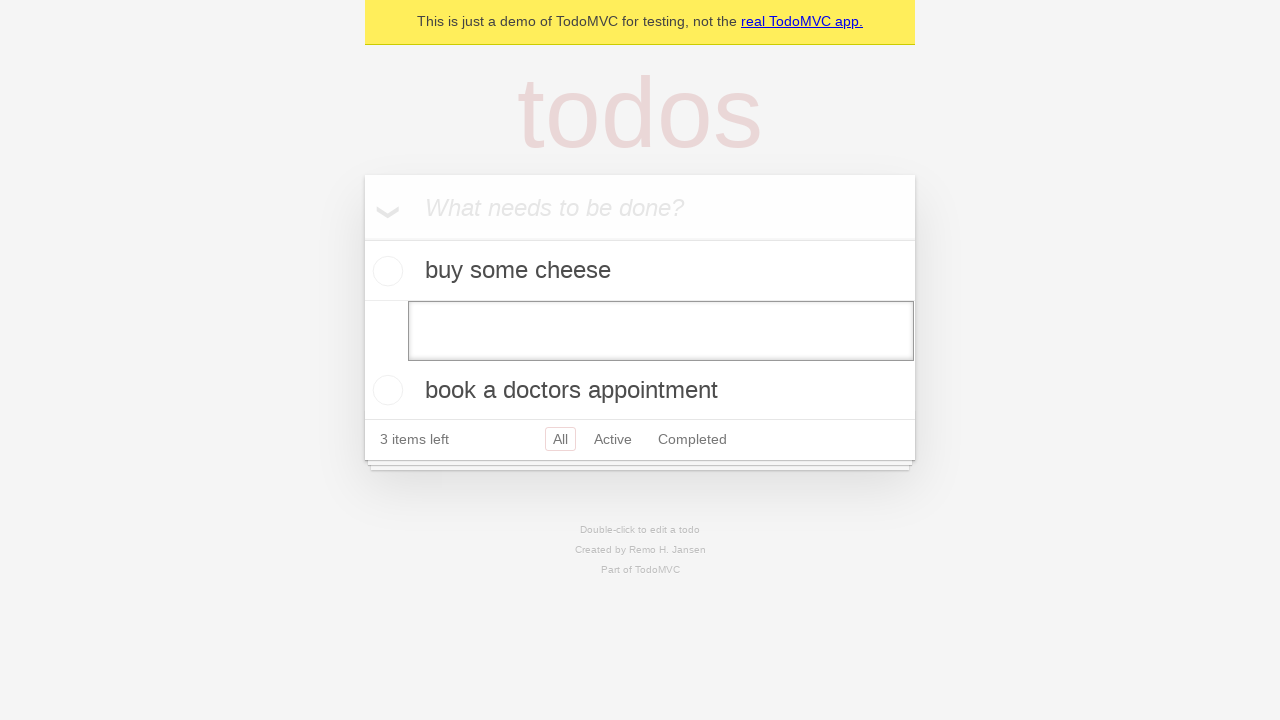

Pressed Enter to confirm edit with empty string, removing todo item on internal:testid=[data-testid="todo-item"s] >> nth=1 >> internal:role=textbox[nam
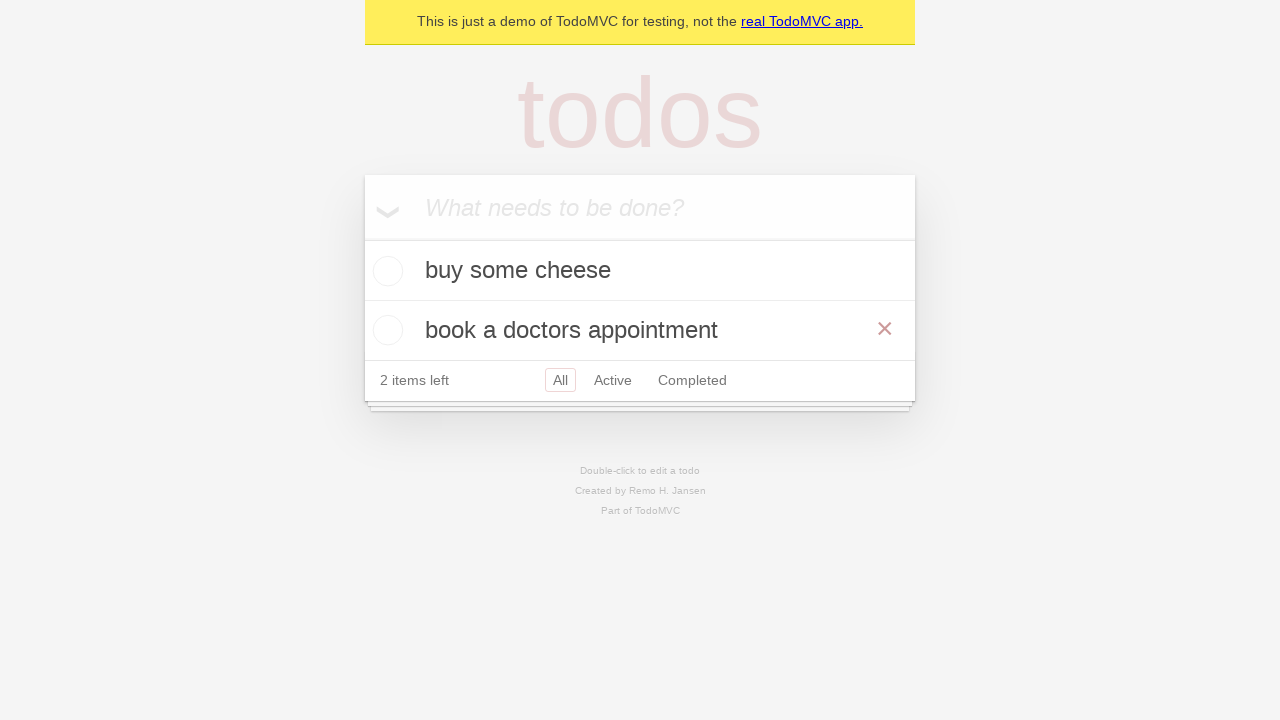

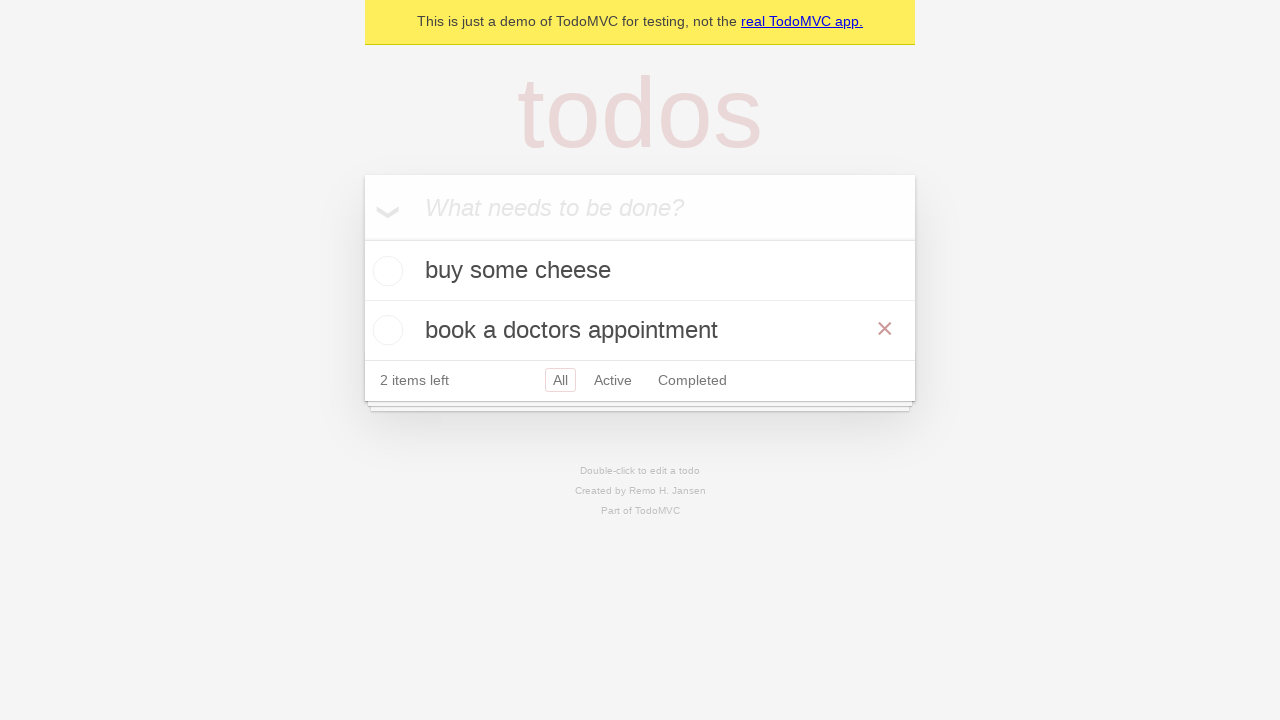